Tests waiting for an element to be rendered after clicking a start button, demonstrating explicit wait handling for dynamically loaded content.

Starting URL: http://the-internet.herokuapp.com/dynamic_loading/2

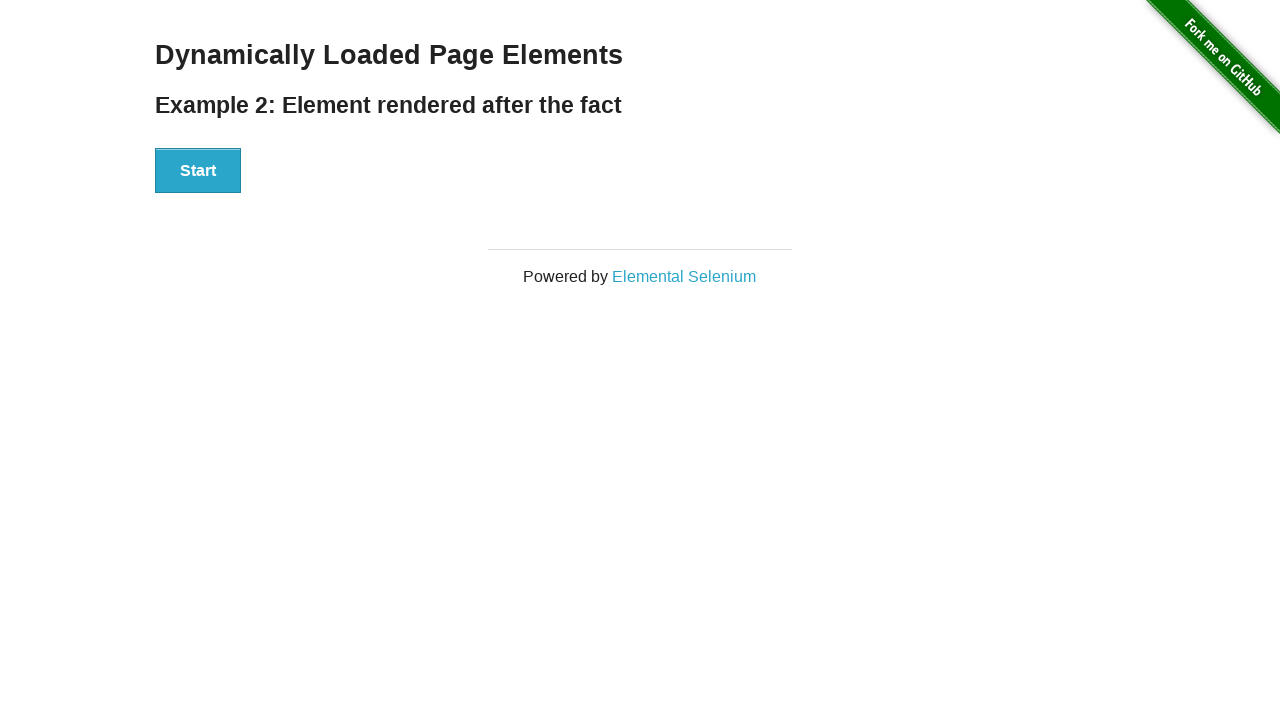

Clicked the Start button to initiate dynamic loading at (198, 171) on #start button
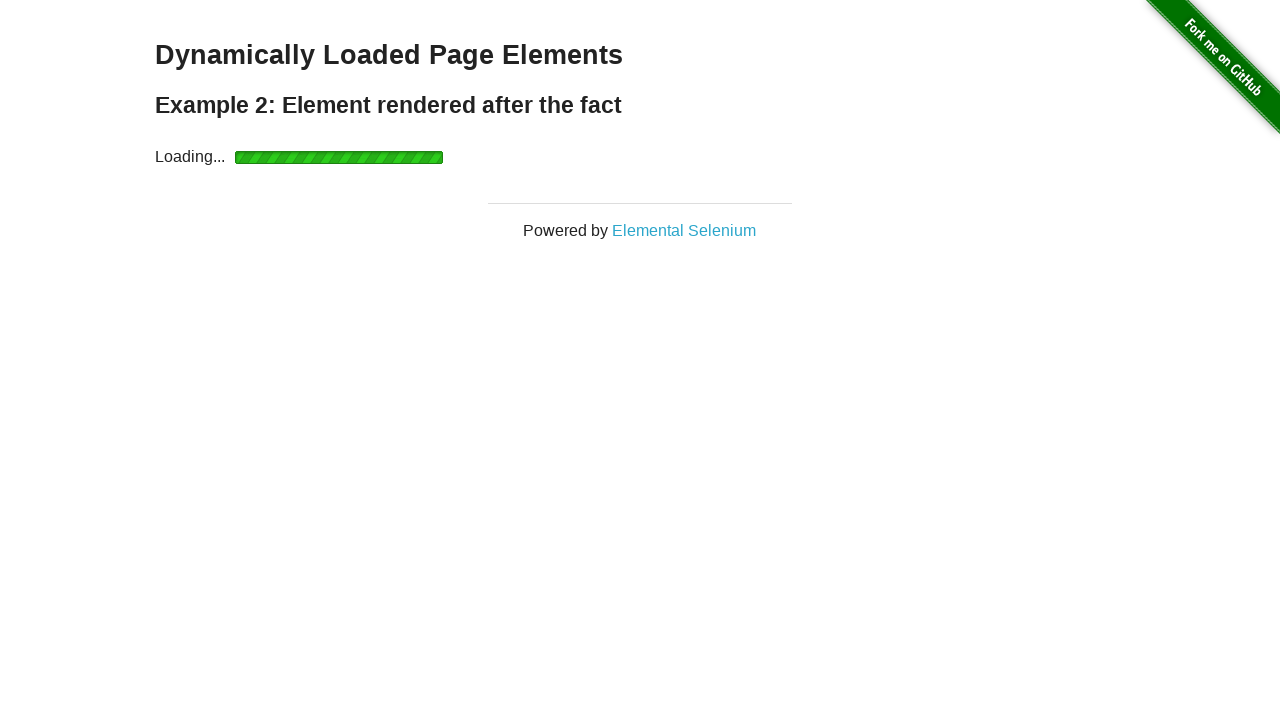

Waited for finish element to become visible after dynamic loading
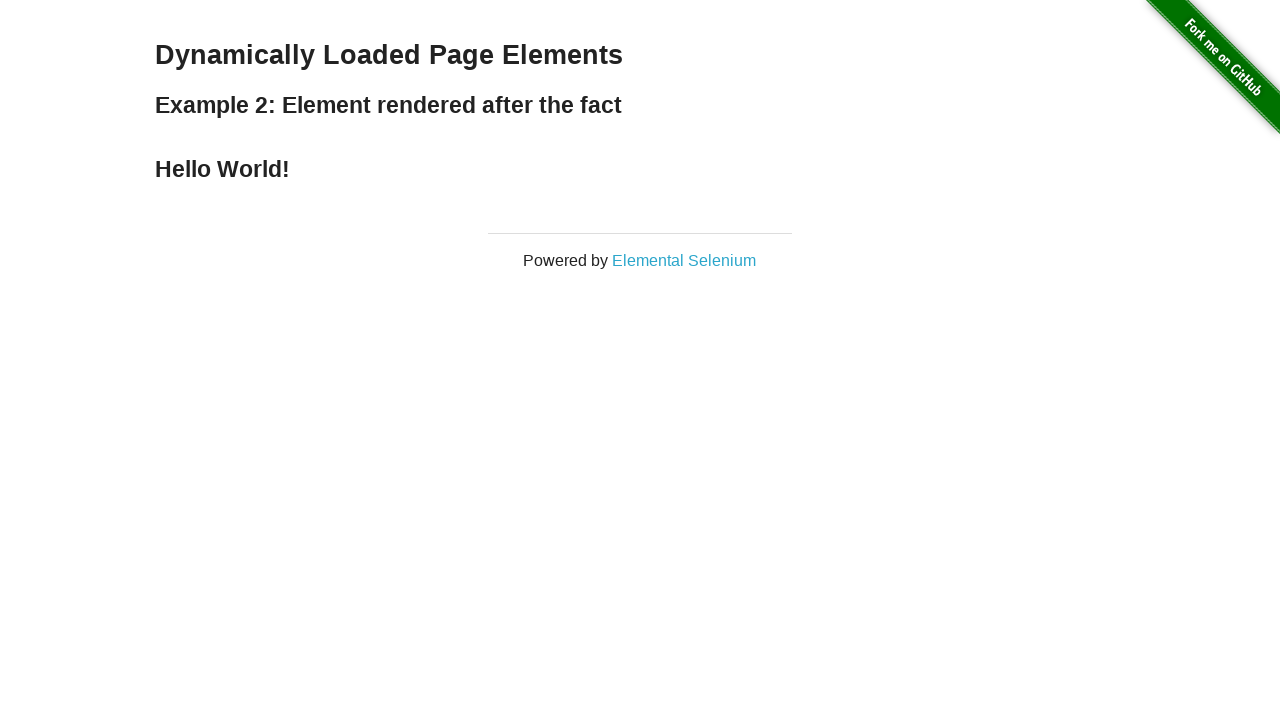

Located the finish element for verification
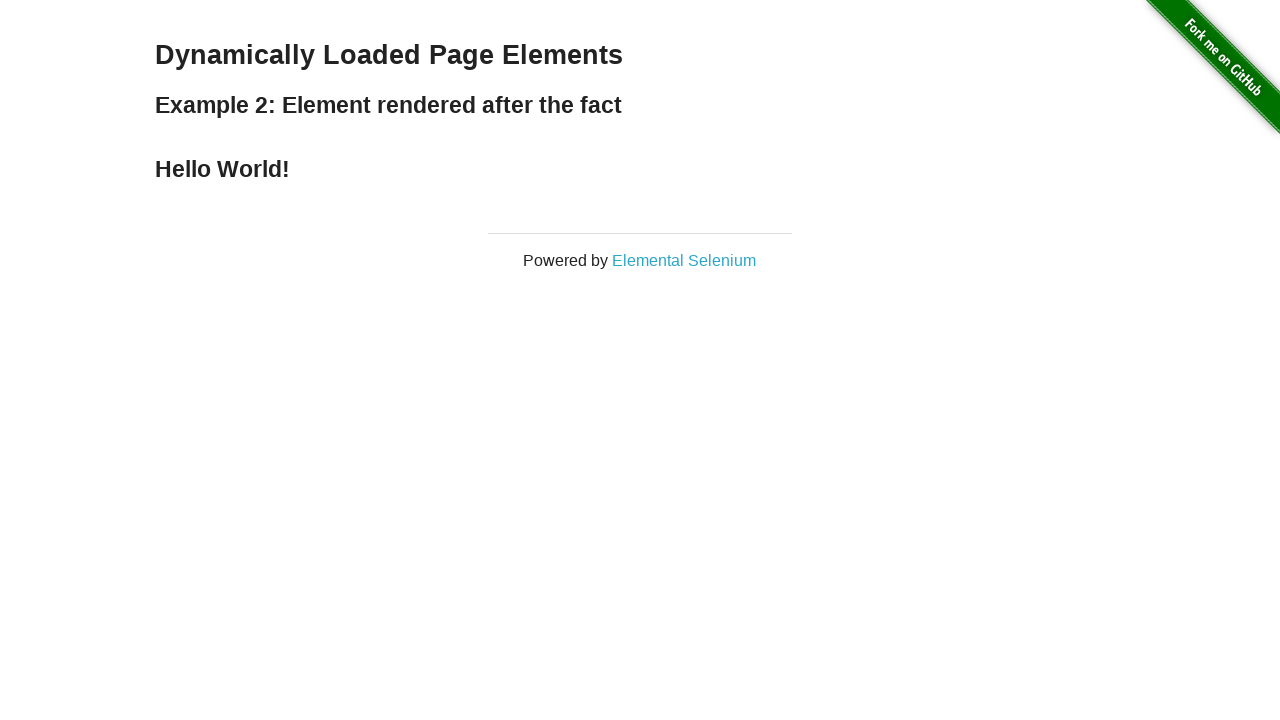

Verified finish element contains 'Hello World!'
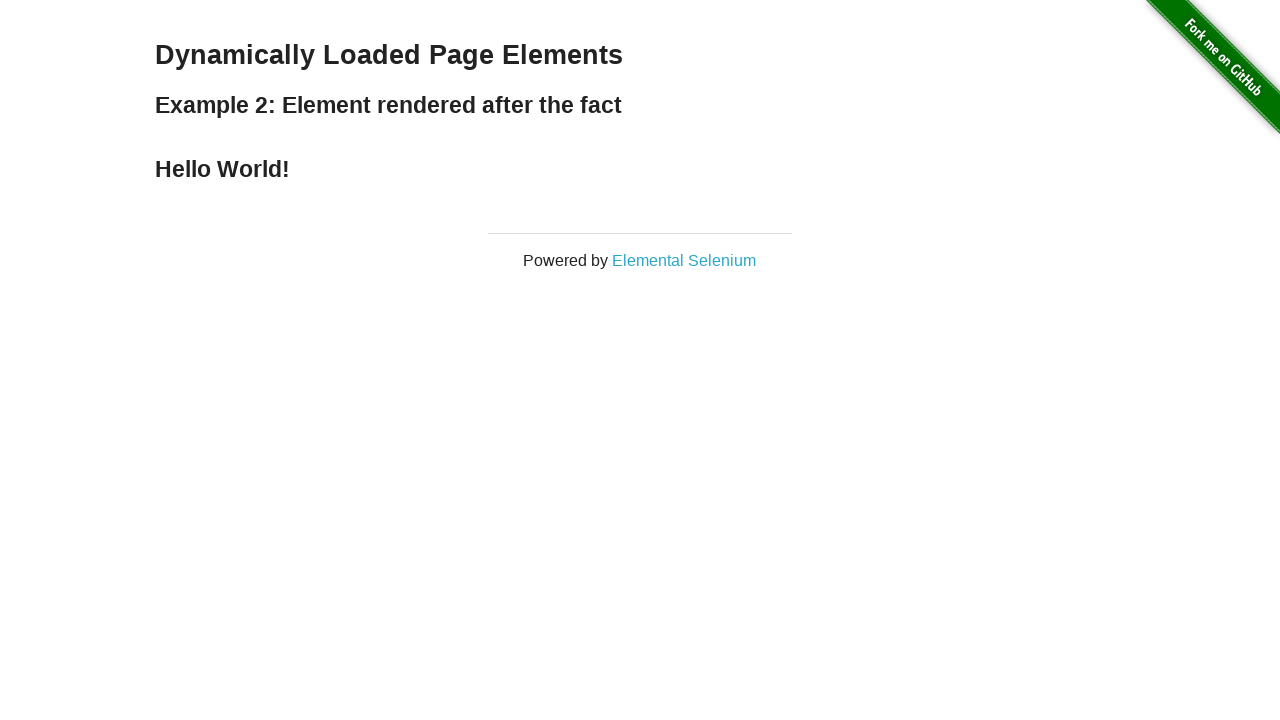

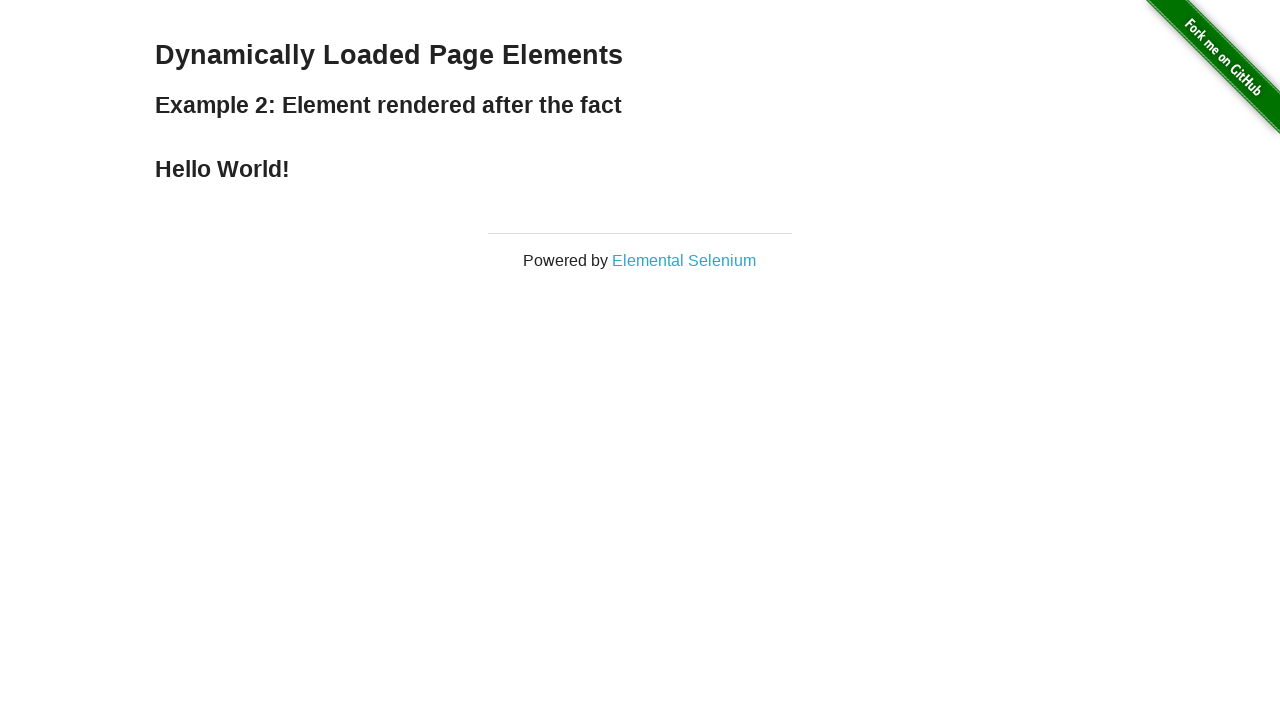